Tests frame handling by switching between multiple frames and filling input fields in each frame, including nested frame interaction

Starting URL: https://ui.vision/demo/webtest/frames/

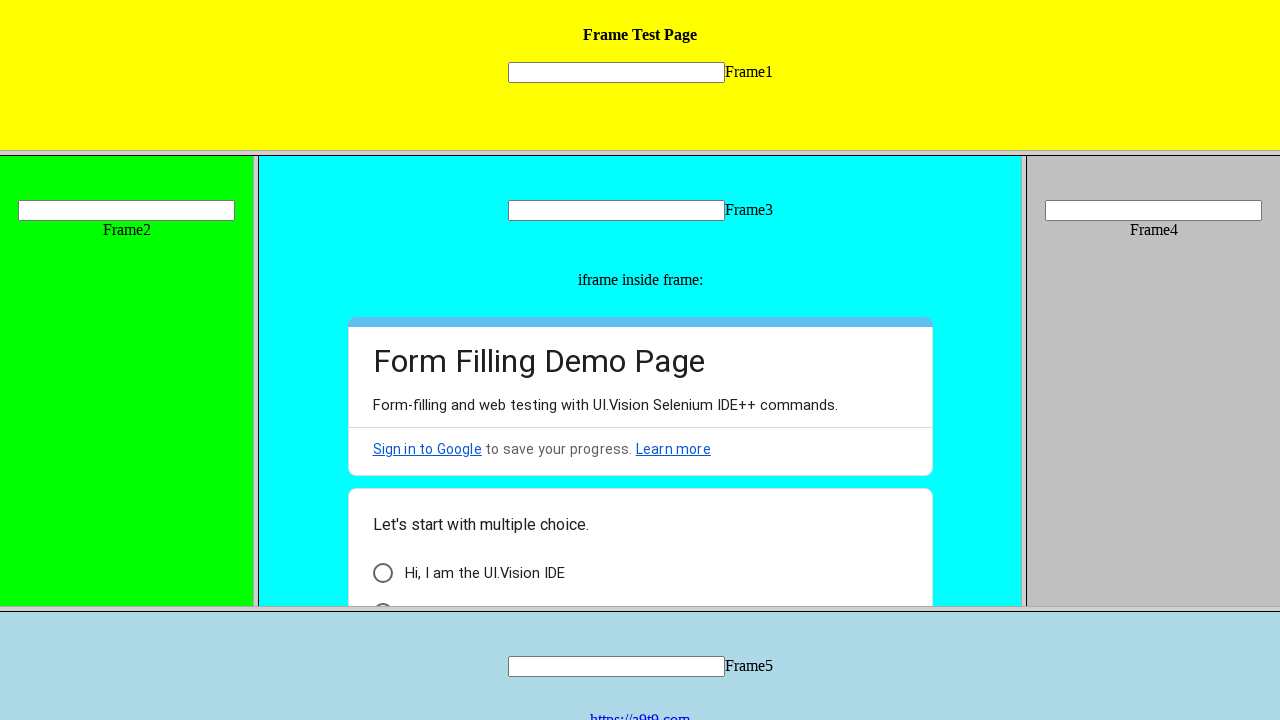

Located frame 1 with src='frame_1.html'
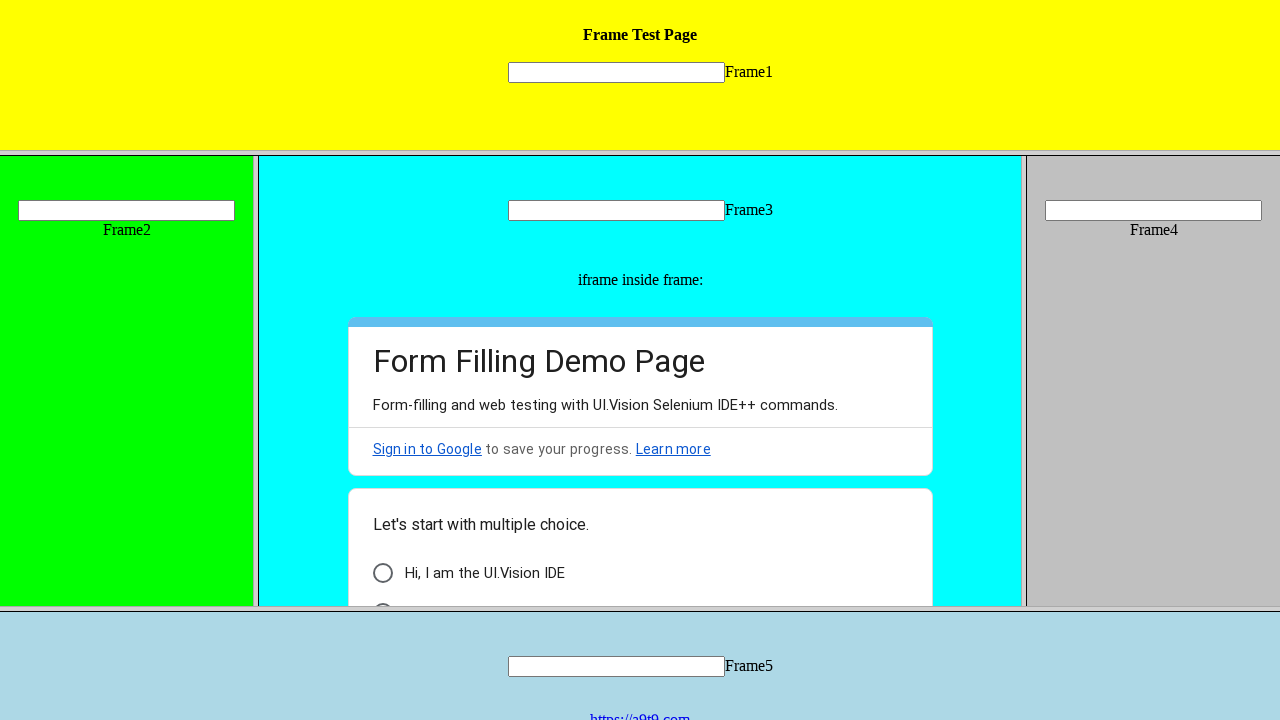

Filled input field in frame 1 with 'Welcome' on frame[src='frame_1.html'] >> internal:control=enter-frame >> input[name='mytext1
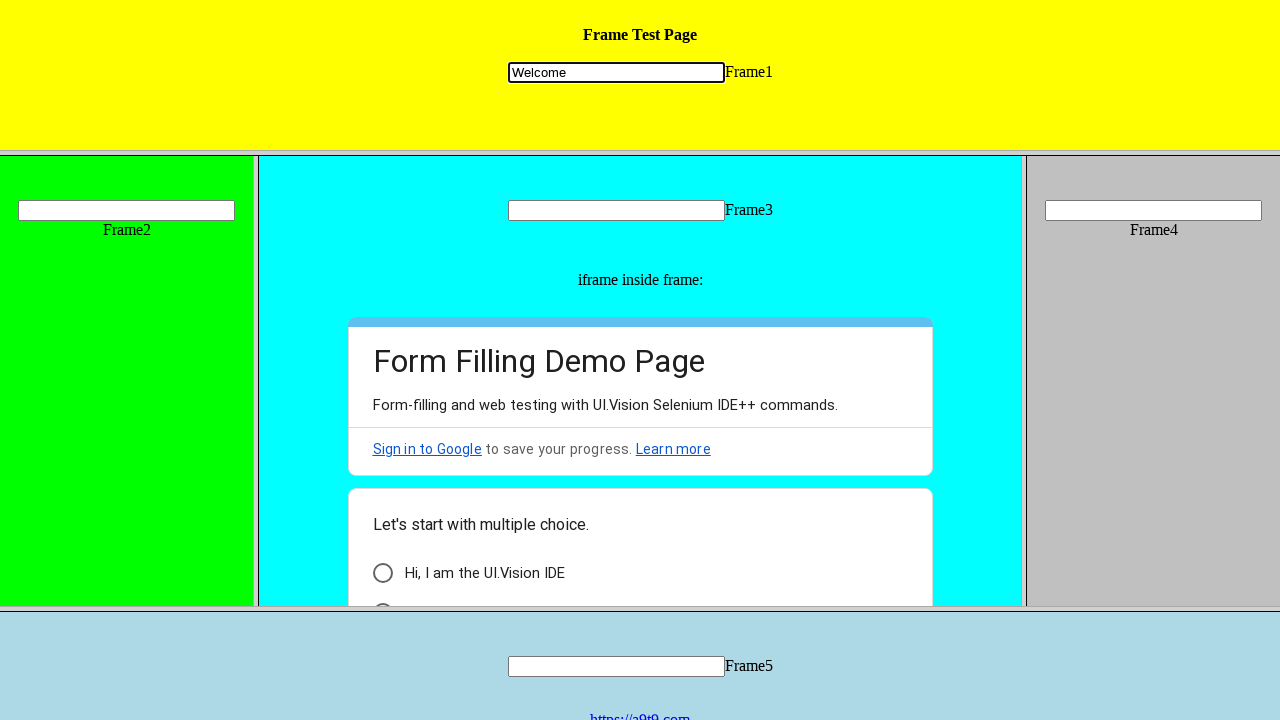

Located frame 2 with src='frame_2.html'
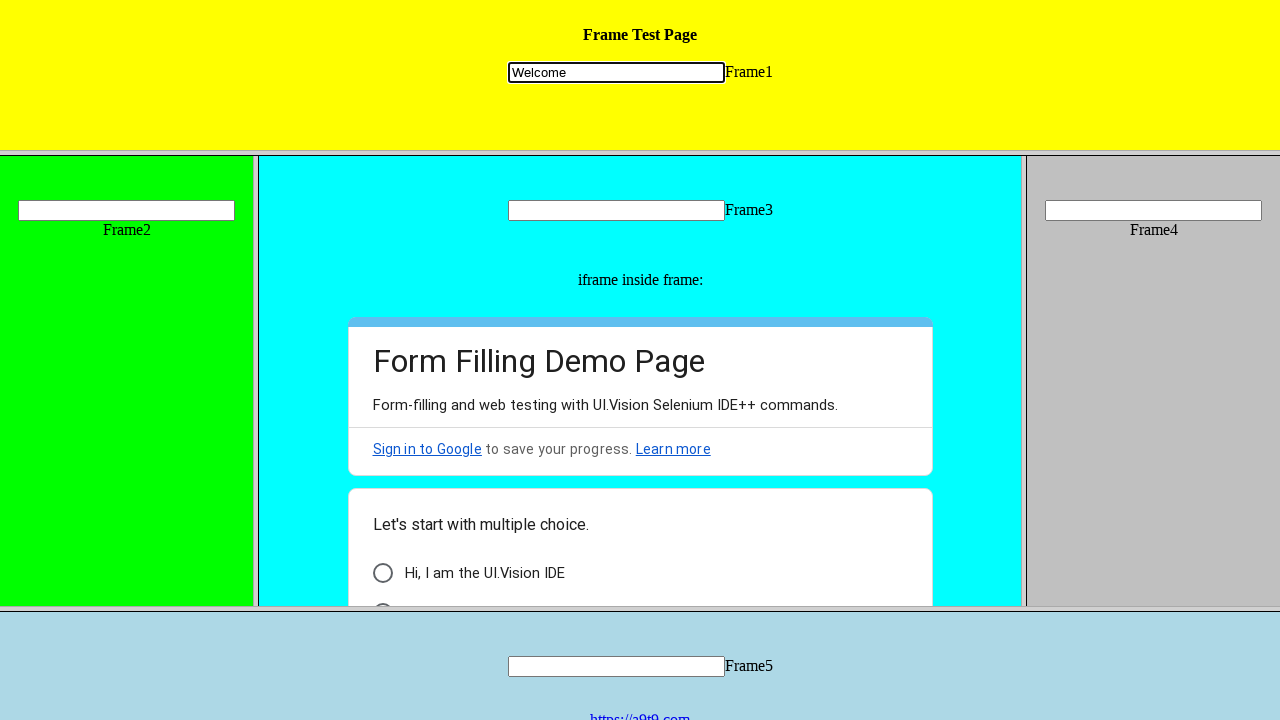

Filled input field in frame 2 with 'India' on frame[src='frame_2.html'] >> internal:control=enter-frame >> input[name='mytext2
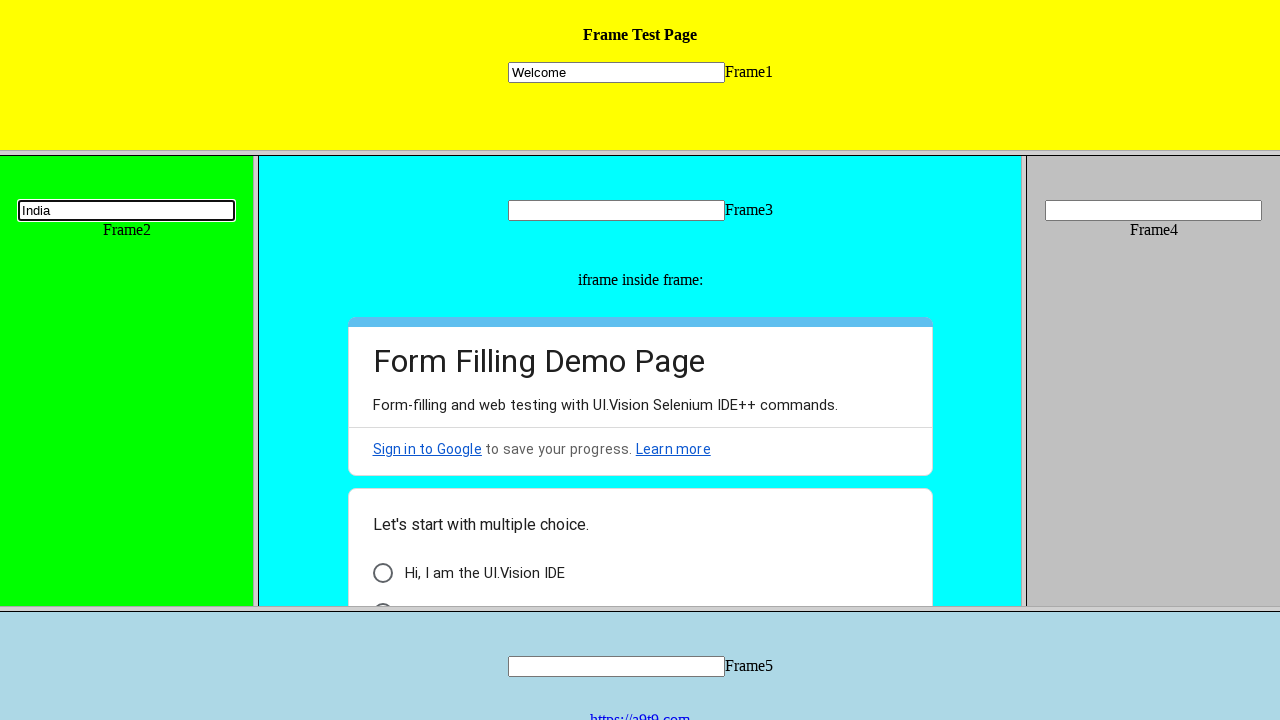

Located frame 3 with src='frame_3.html'
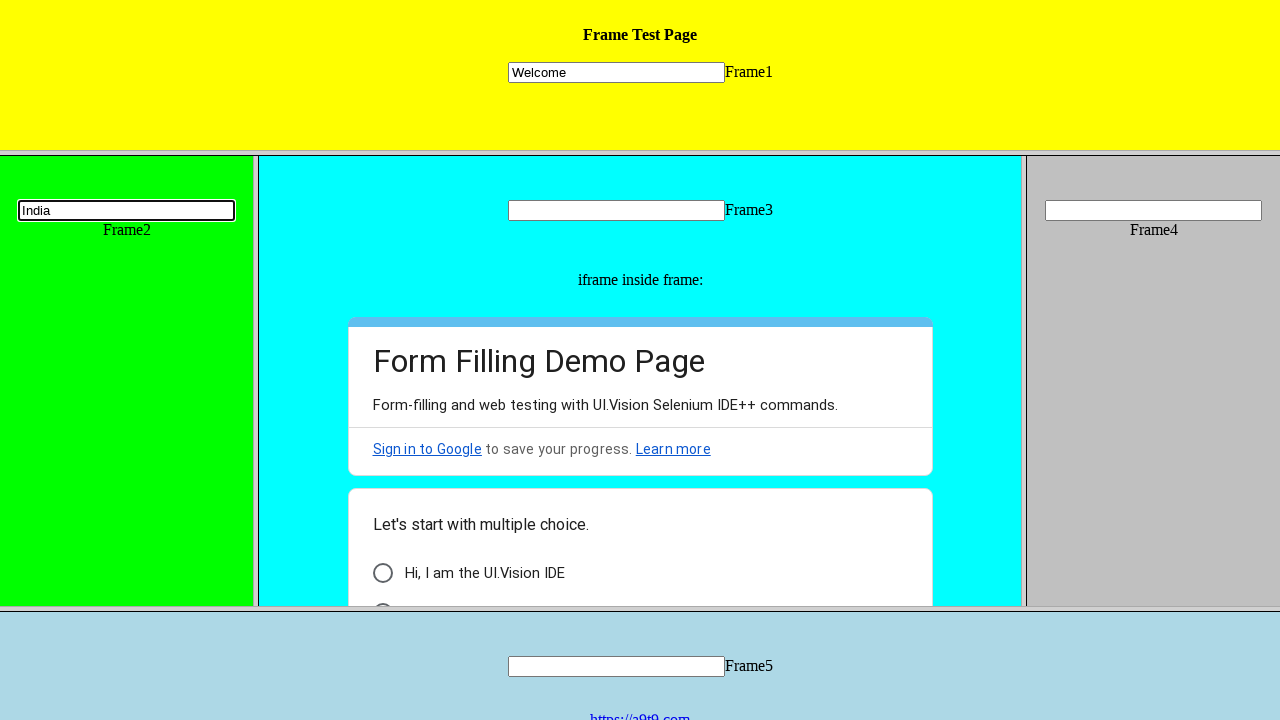

Filled input field in frame 3 with 'Automation' on frame[src='frame_3.html'] >> internal:control=enter-frame >> input[name='mytext3
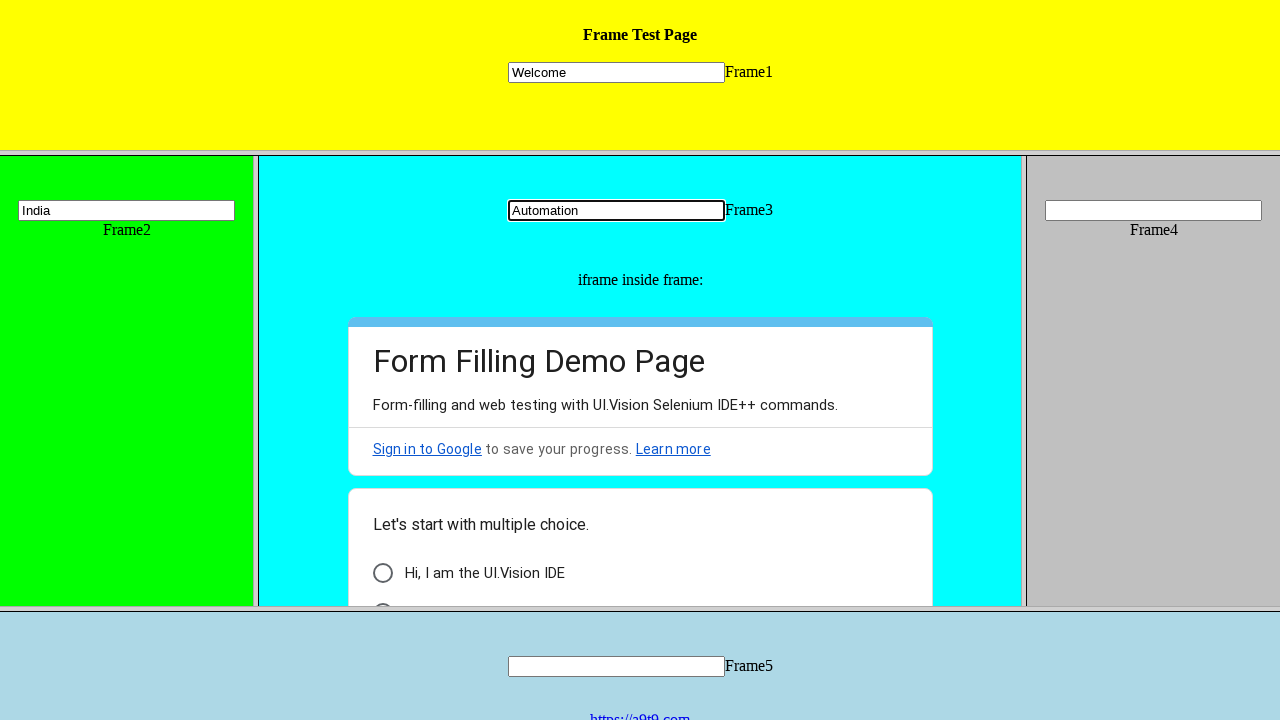

Located nested iframe within frame 3
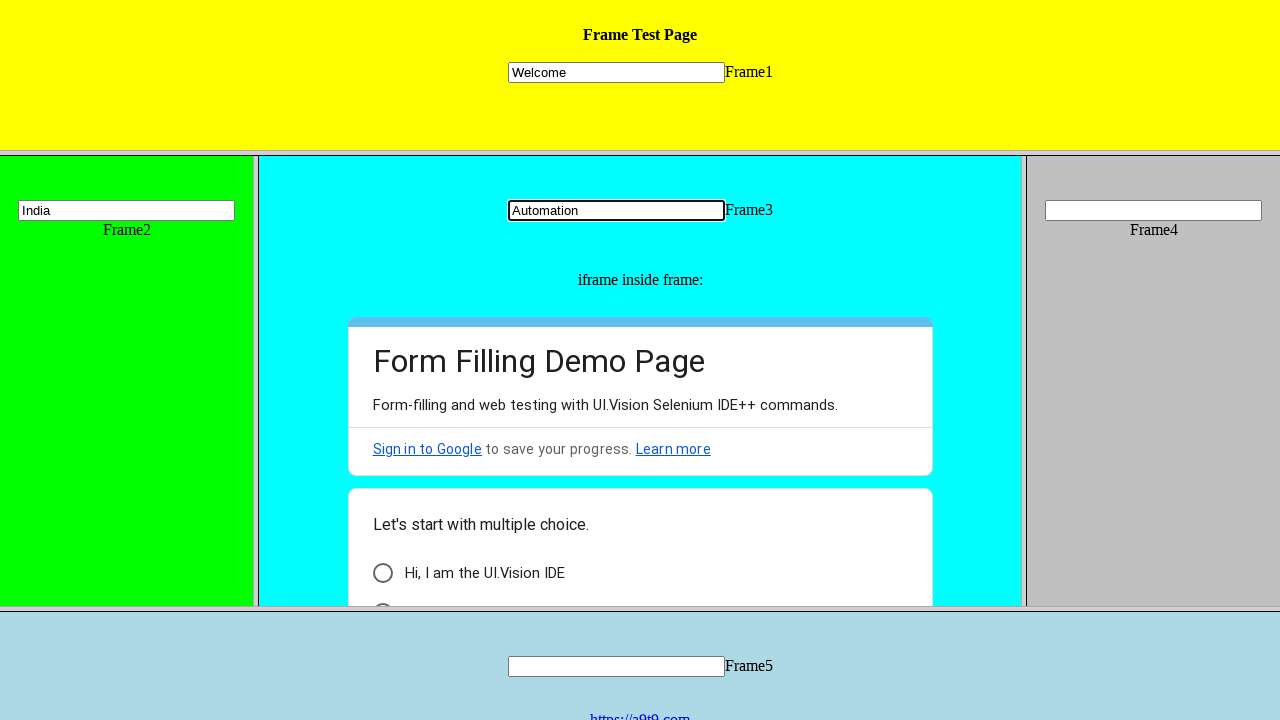

Clicked checkbox in nested frame at (382, 573) on frame[src='frame_3.html'] >> internal:control=enter-frame >> iframe >> nth=0 >> 
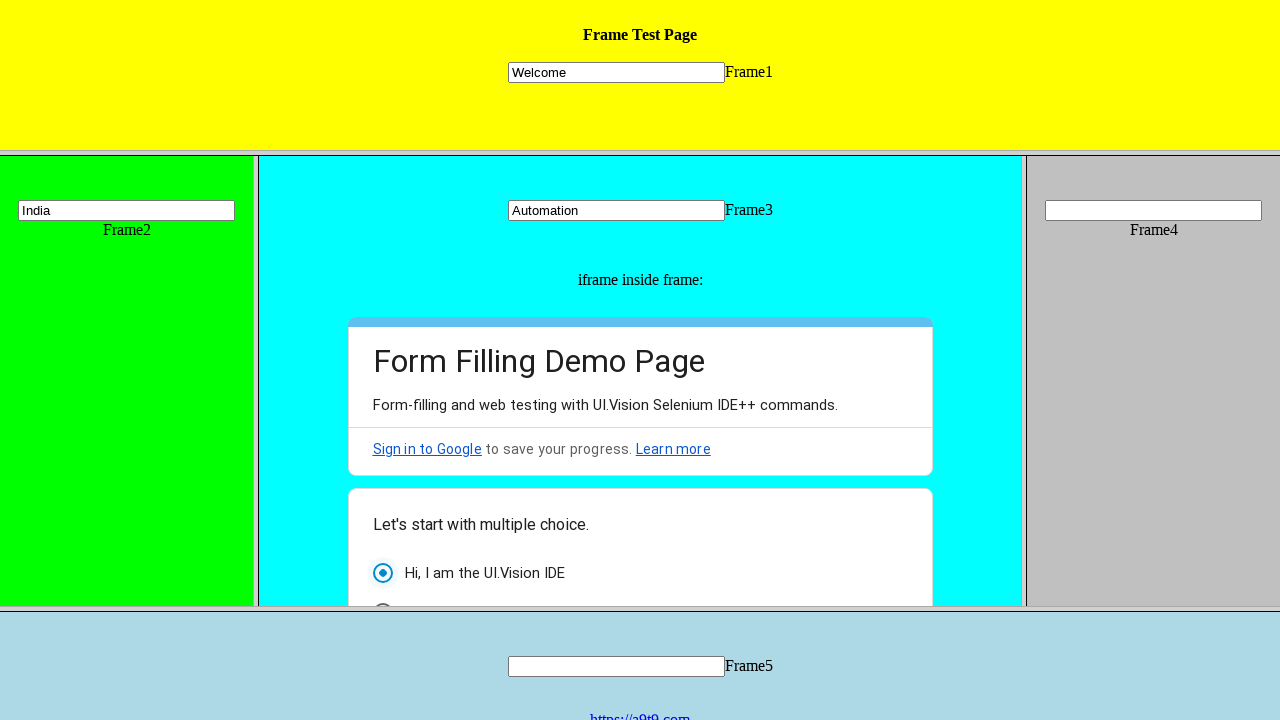

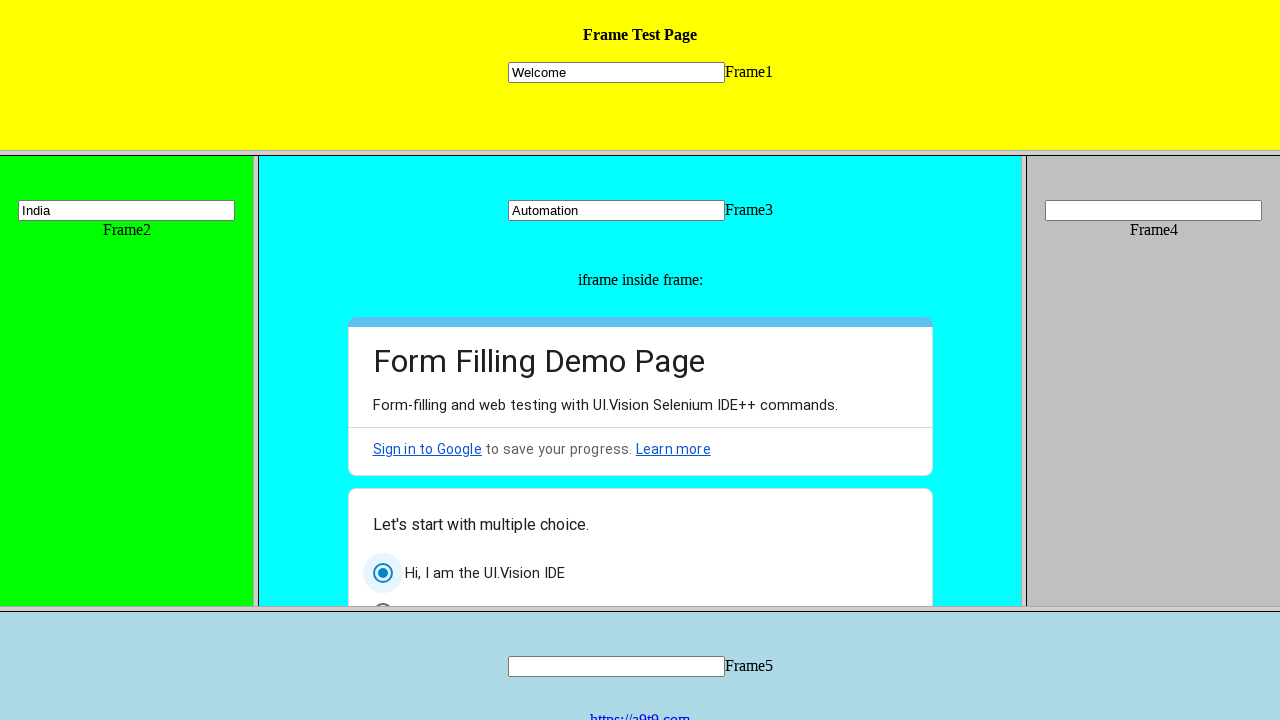